Clicks on Contact link in footer

Starting URL: https://www.oneplus.in/

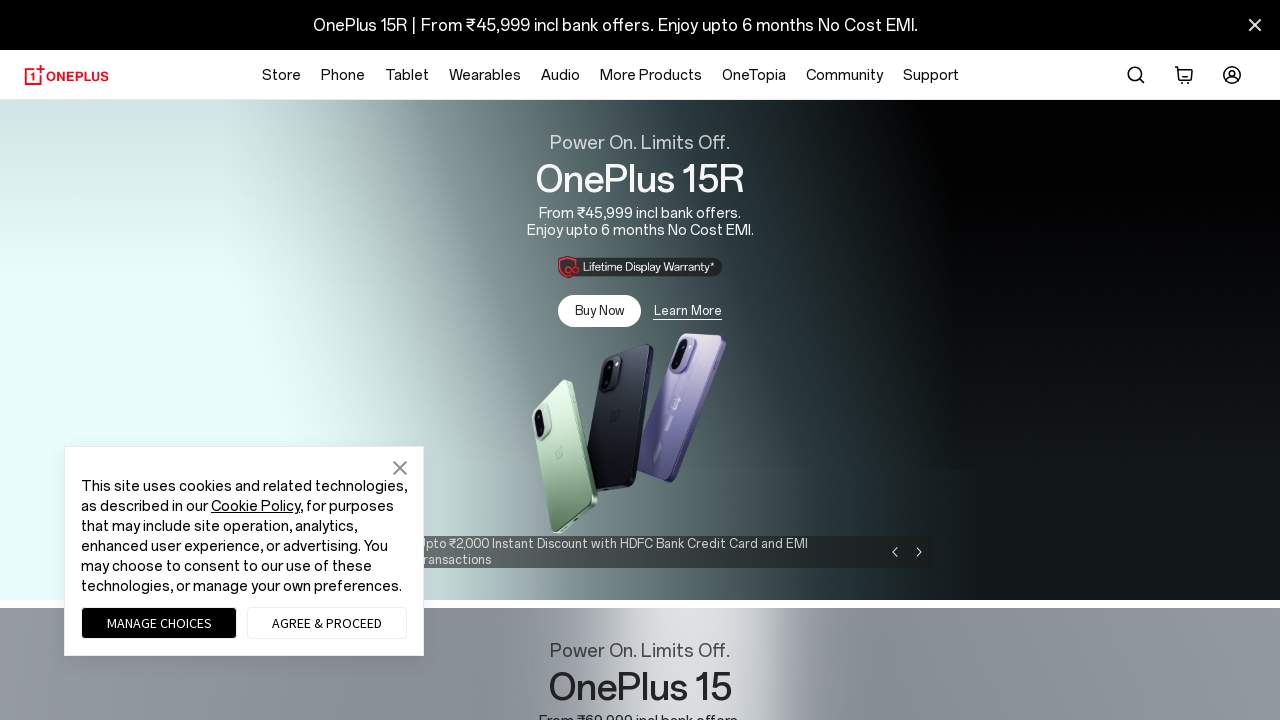

Navigated to OnePlus India homepage
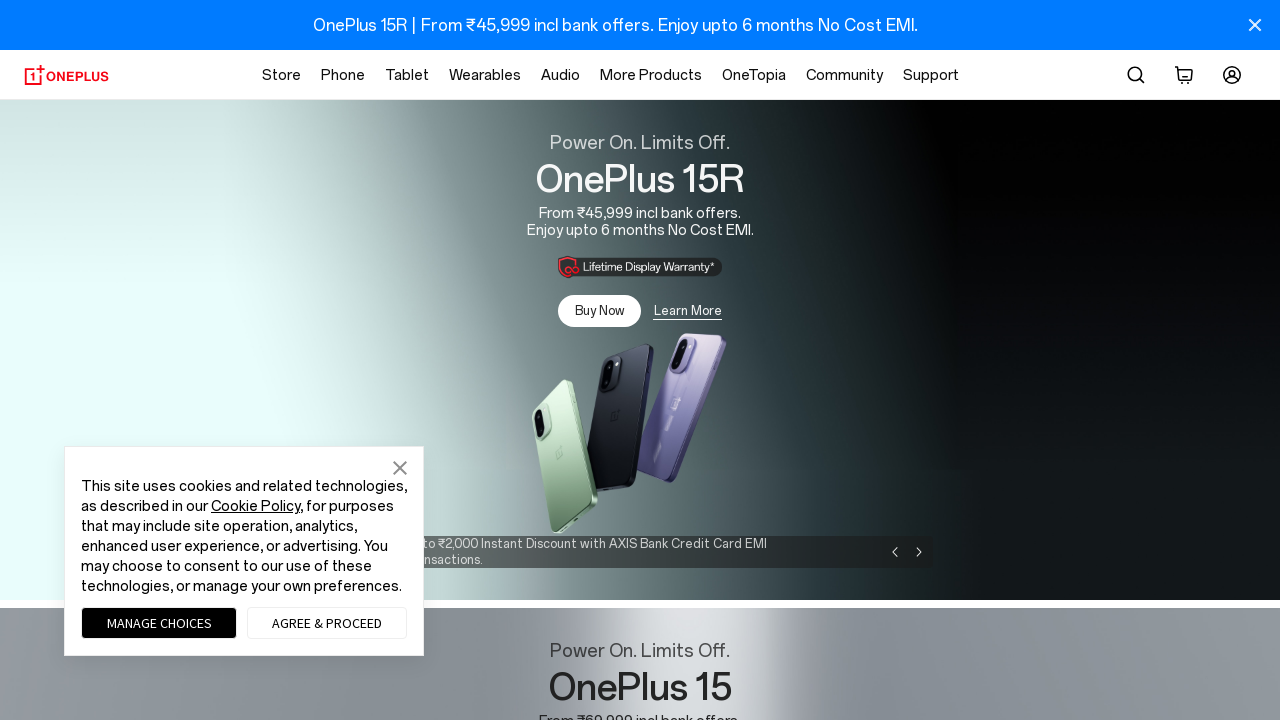

Clicked on Contact link in footer at (794, 436) on #footer >> dl:nth-child(4) >> li:nth-child(5) > a
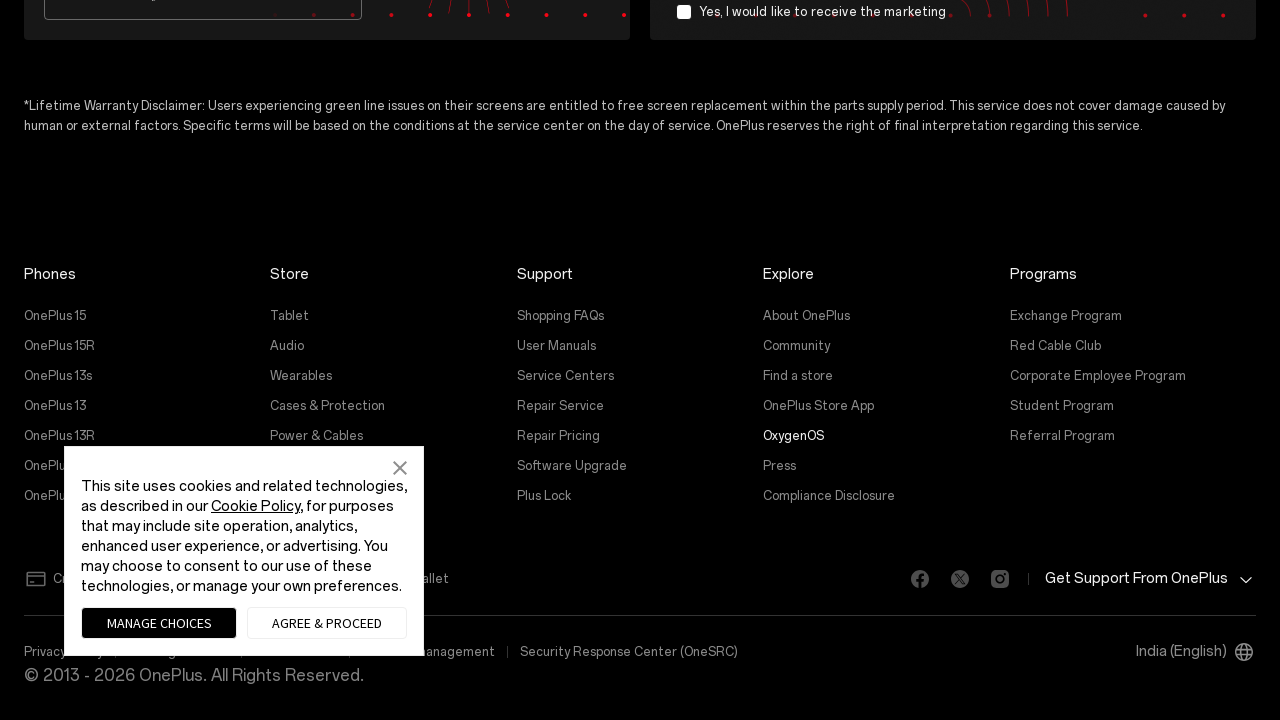

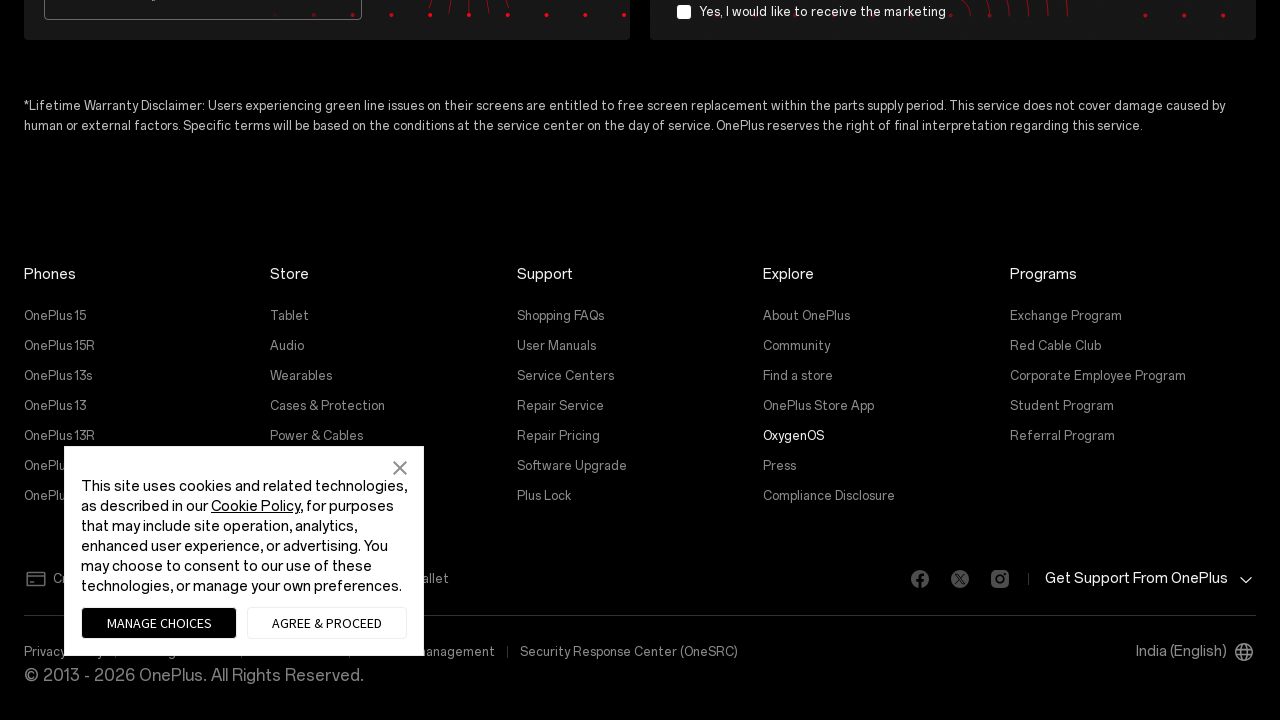